Tests multi-select dropdown functionality by selecting all options in the dropdown, verifying it's a multi-select dropdown, and clicking each option.

Starting URL: https://demoqa.com/select-menu

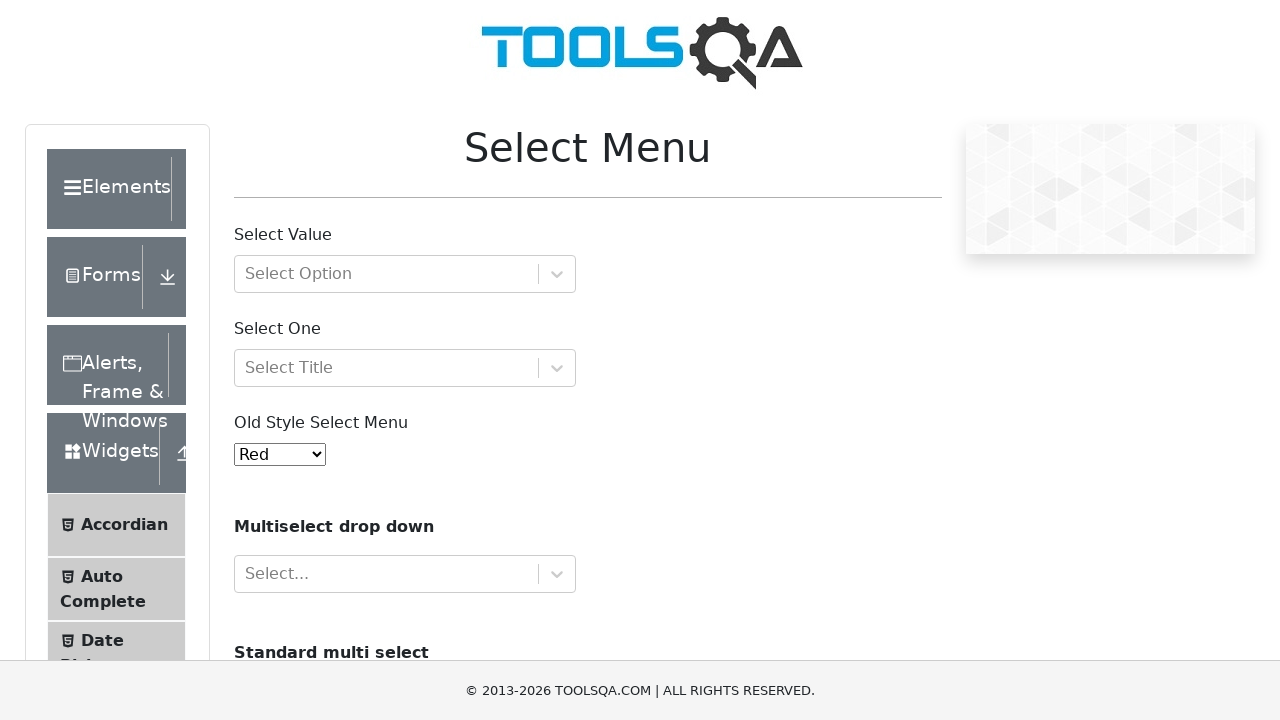

Located the multi-select dropdown element
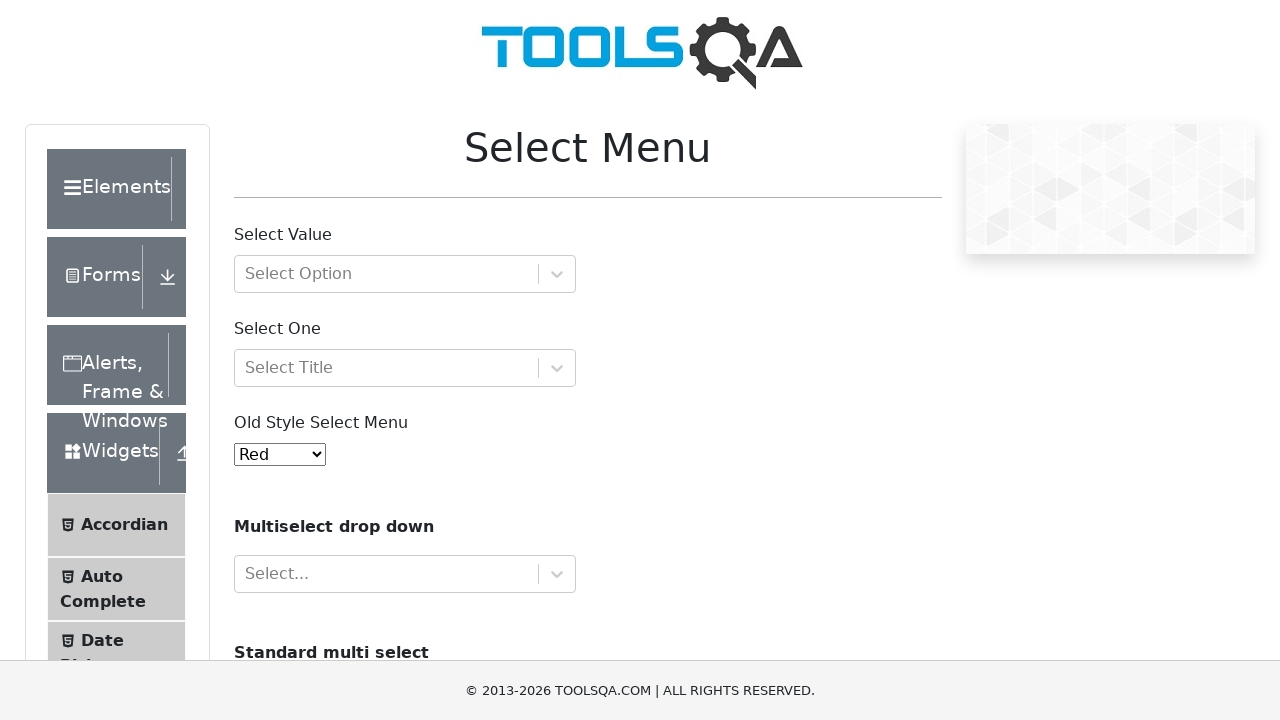

Dropdown is now visible
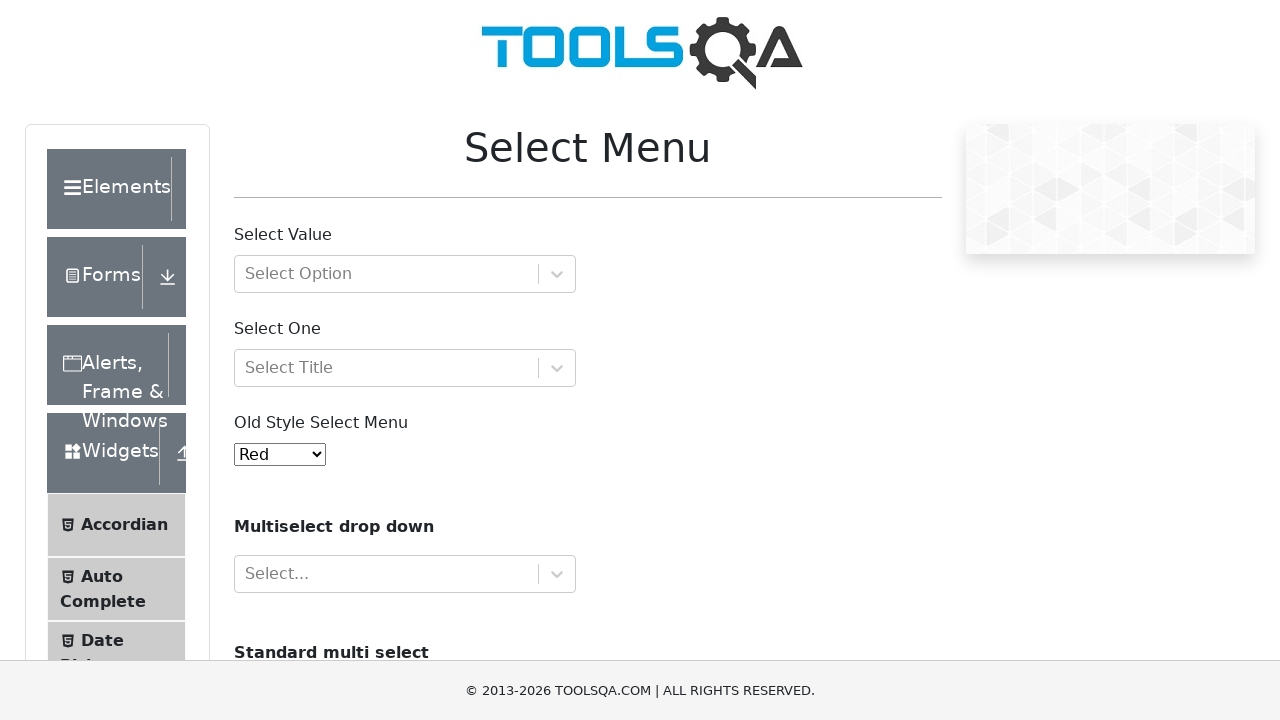

Found 4 options in the dropdown
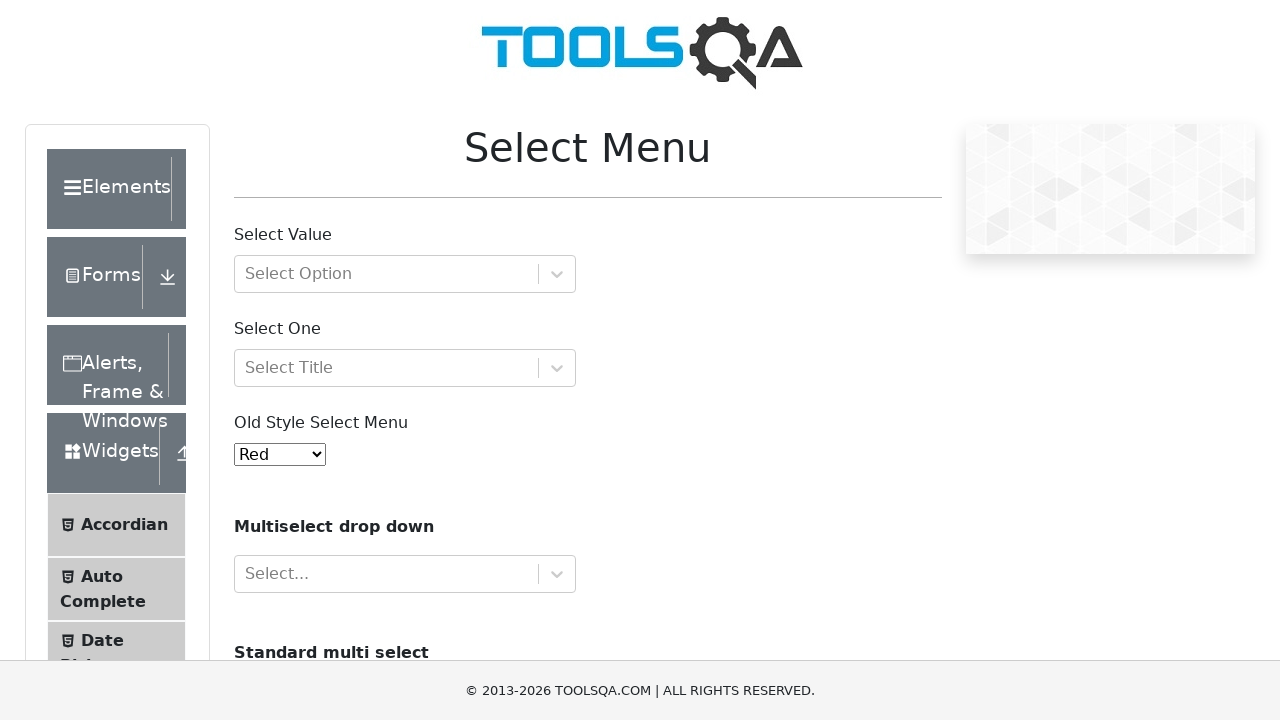

Clicked option 1 of 4 at (258, 360) on select#cars >> option >> nth=0
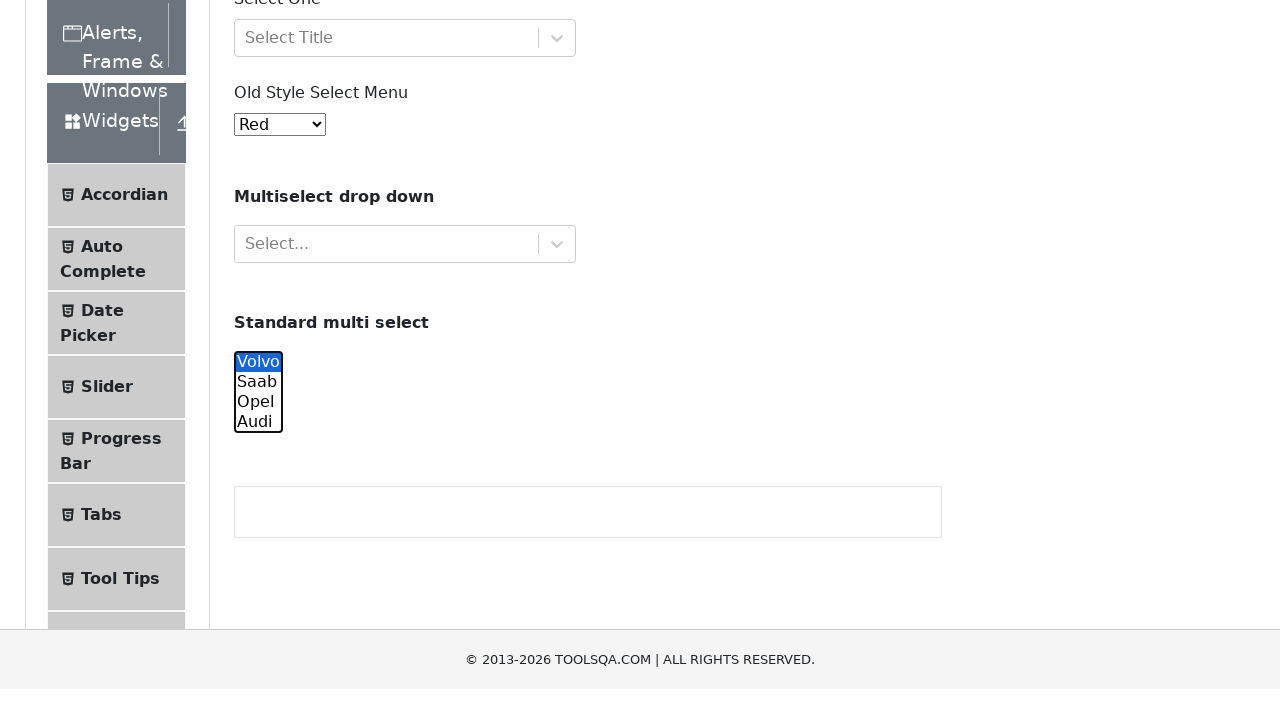

Clicked option 2 of 4 at (258, 62) on select#cars >> option >> nth=1
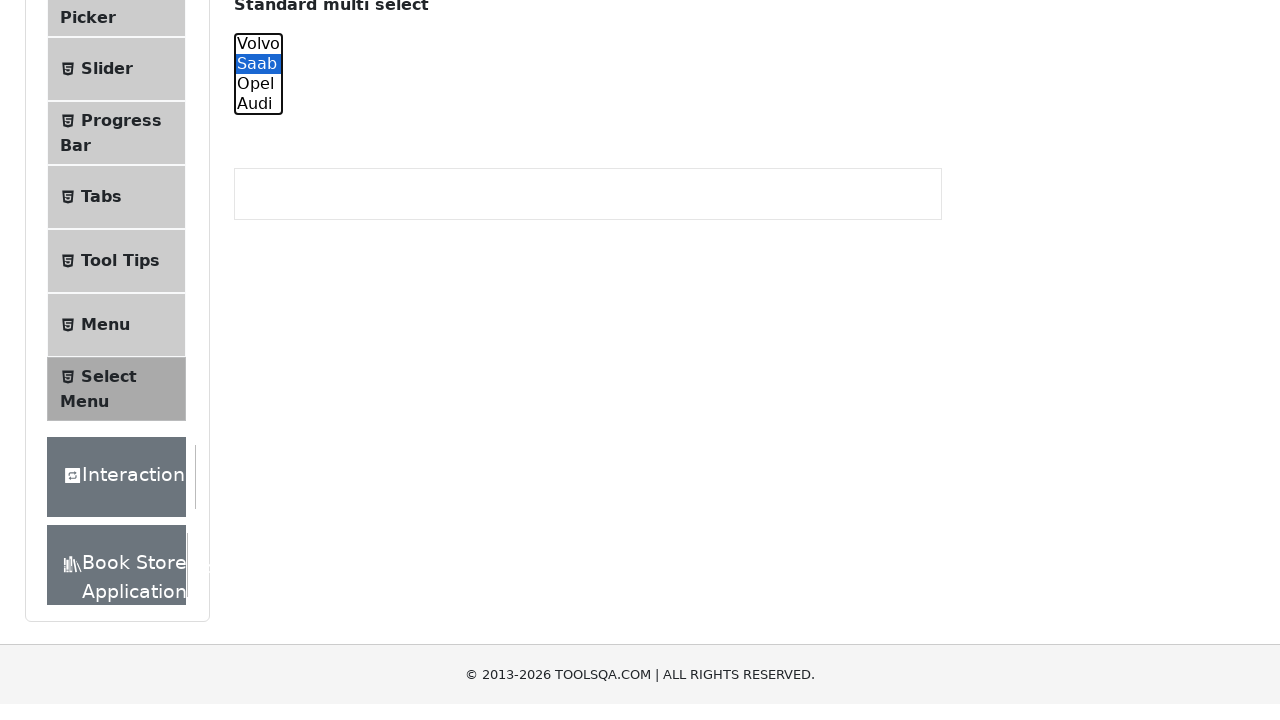

Clicked option 3 of 4 at (258, 360) on select#cars >> option >> nth=2
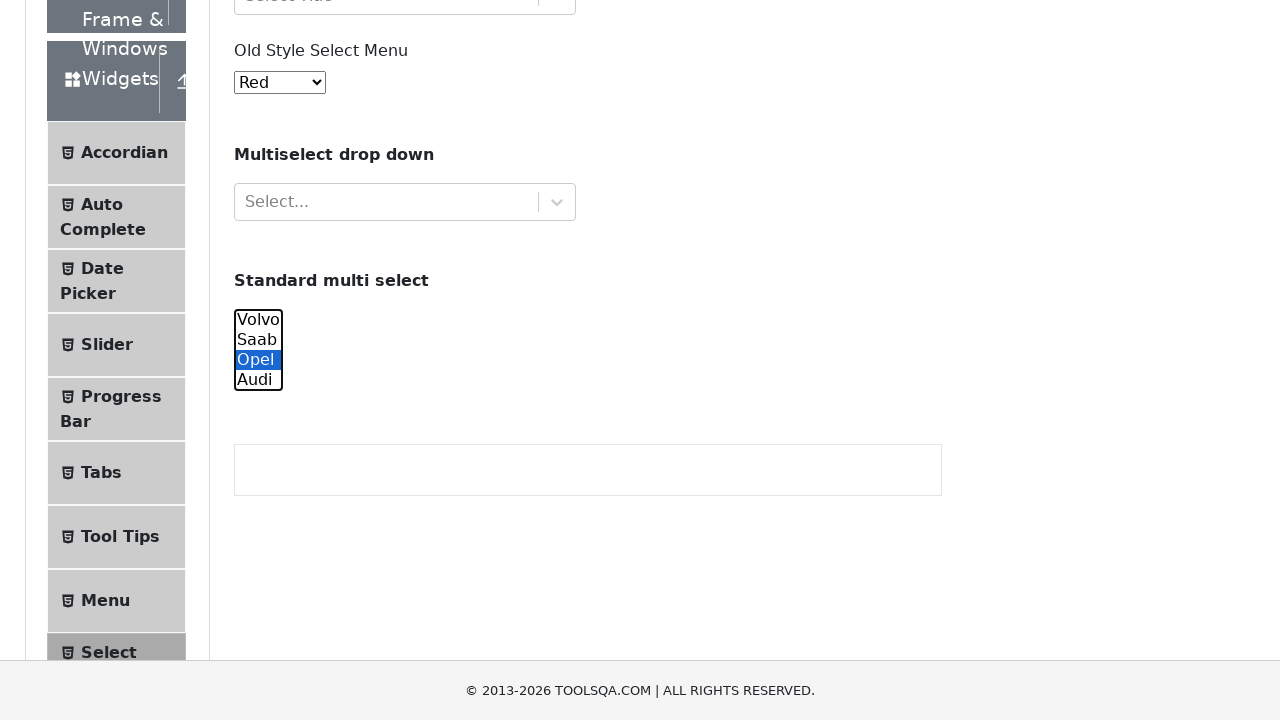

Clicked option 4 of 4 at (258, 380) on select#cars >> option >> nth=3
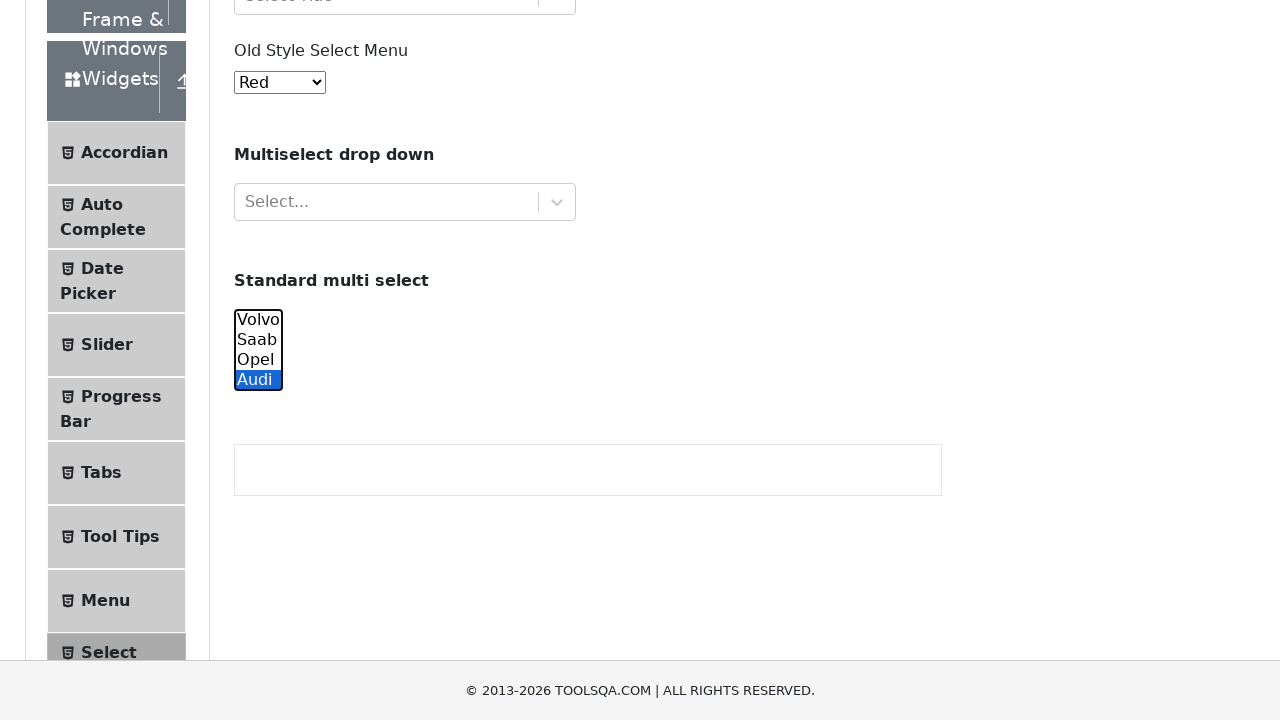

Verified multi-select dropdown has multiple attribute or contains options
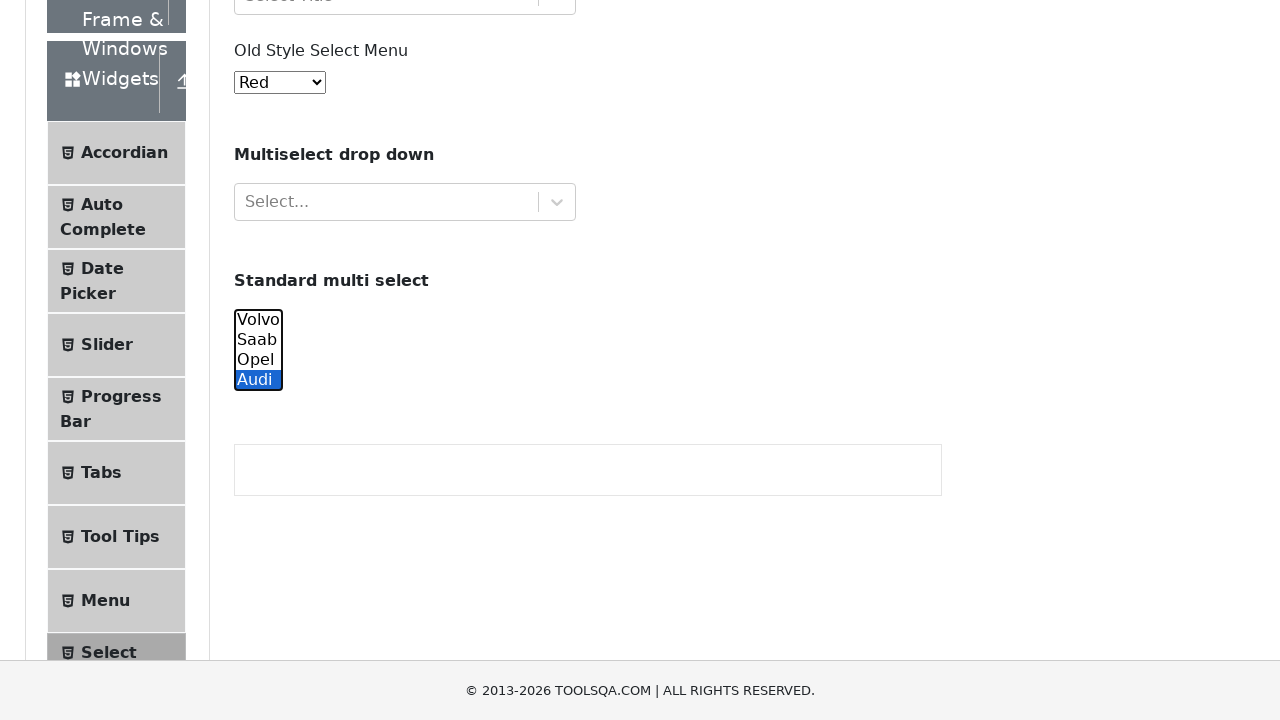

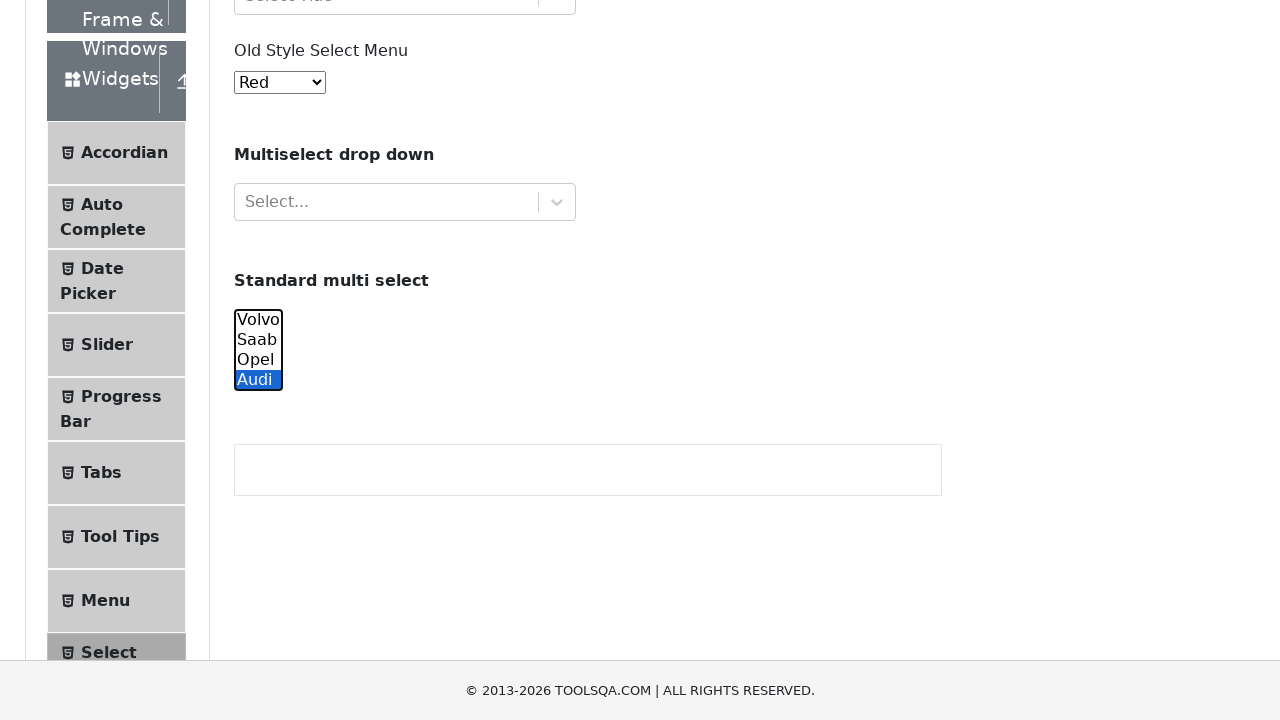